Tests attribute verification by navigating to Broken Images page and checking image src attributes

Starting URL: https://the-internet.herokuapp.com/

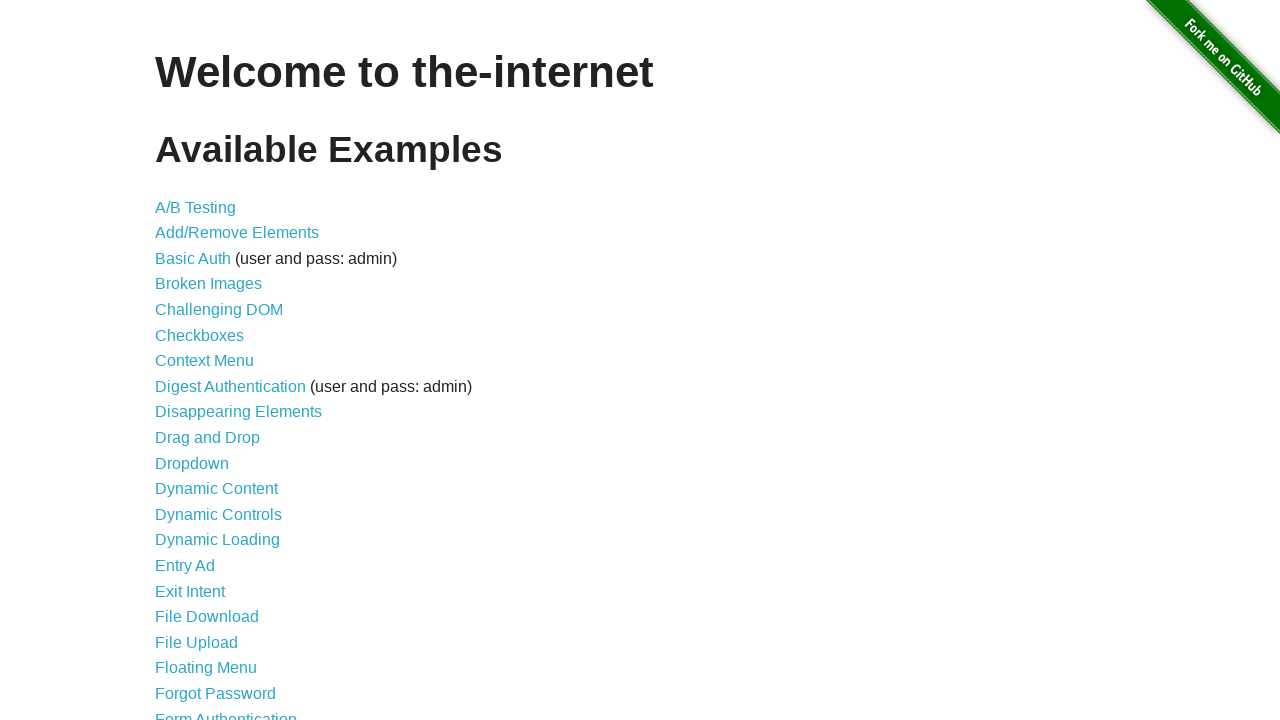

Clicked on Broken Images link at (208, 284) on xpath=//a[contains(text(),'Broken Images')]
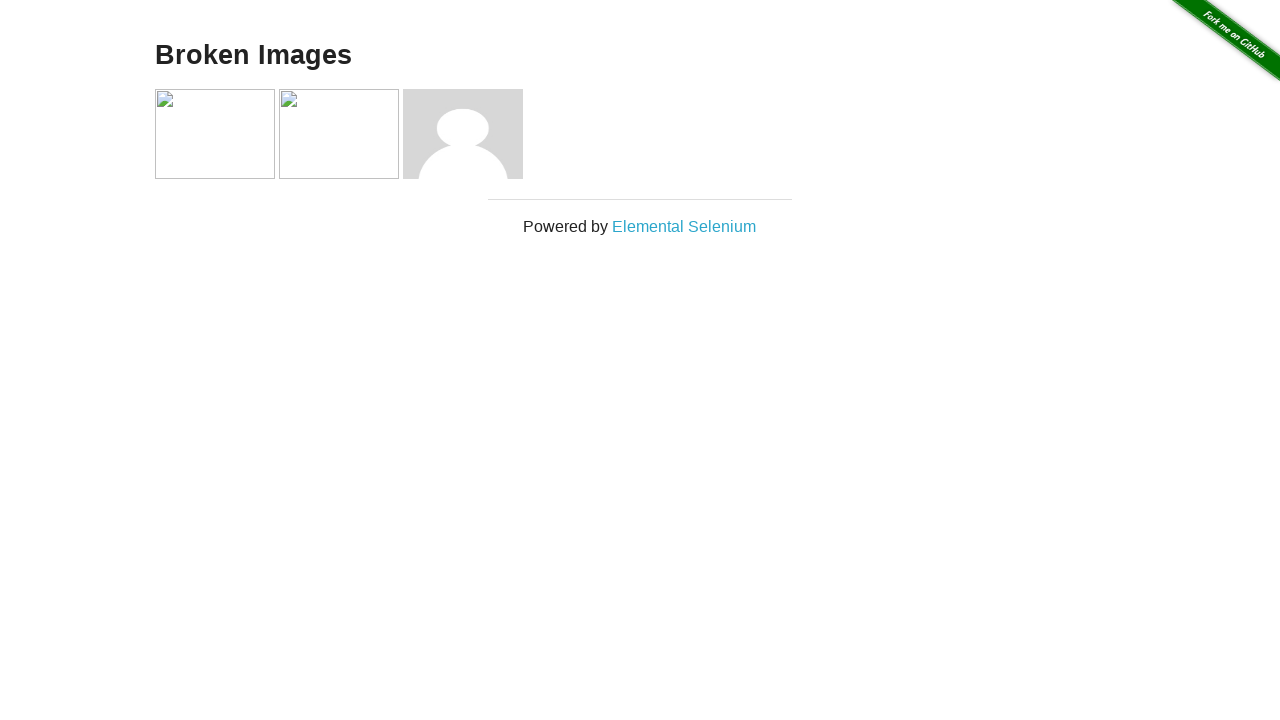

Waited for images to load on Broken Images page
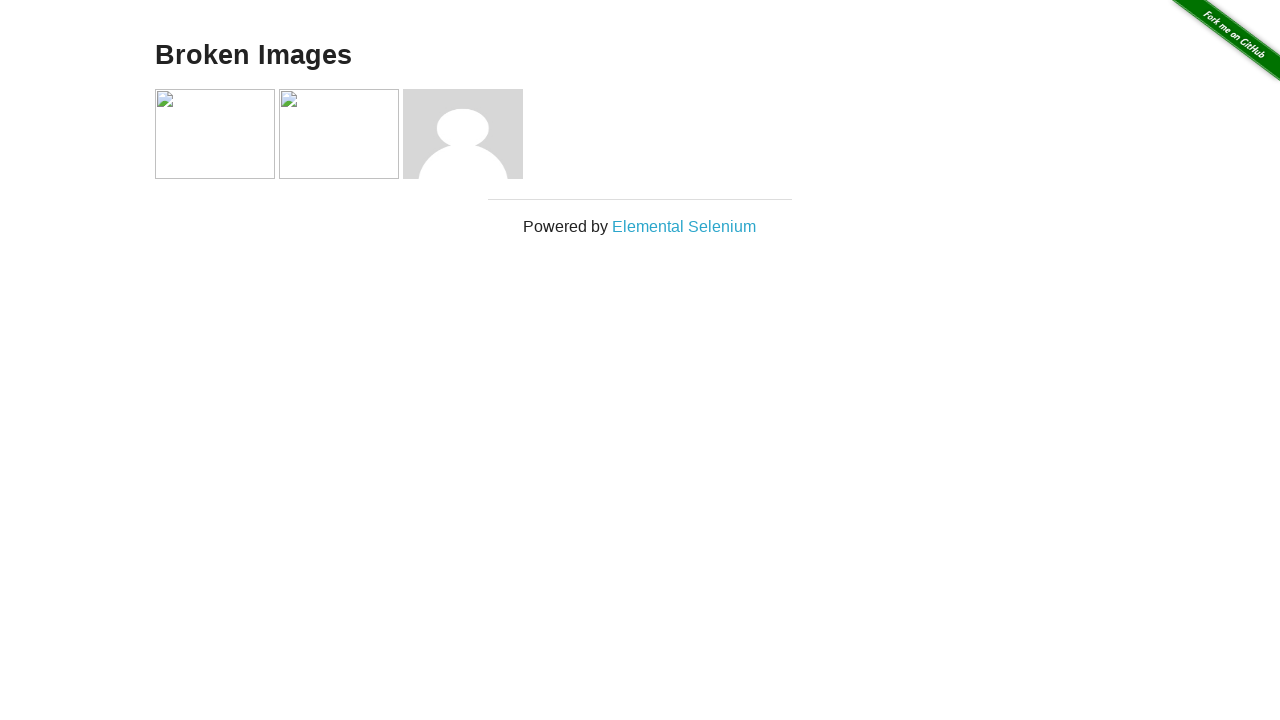

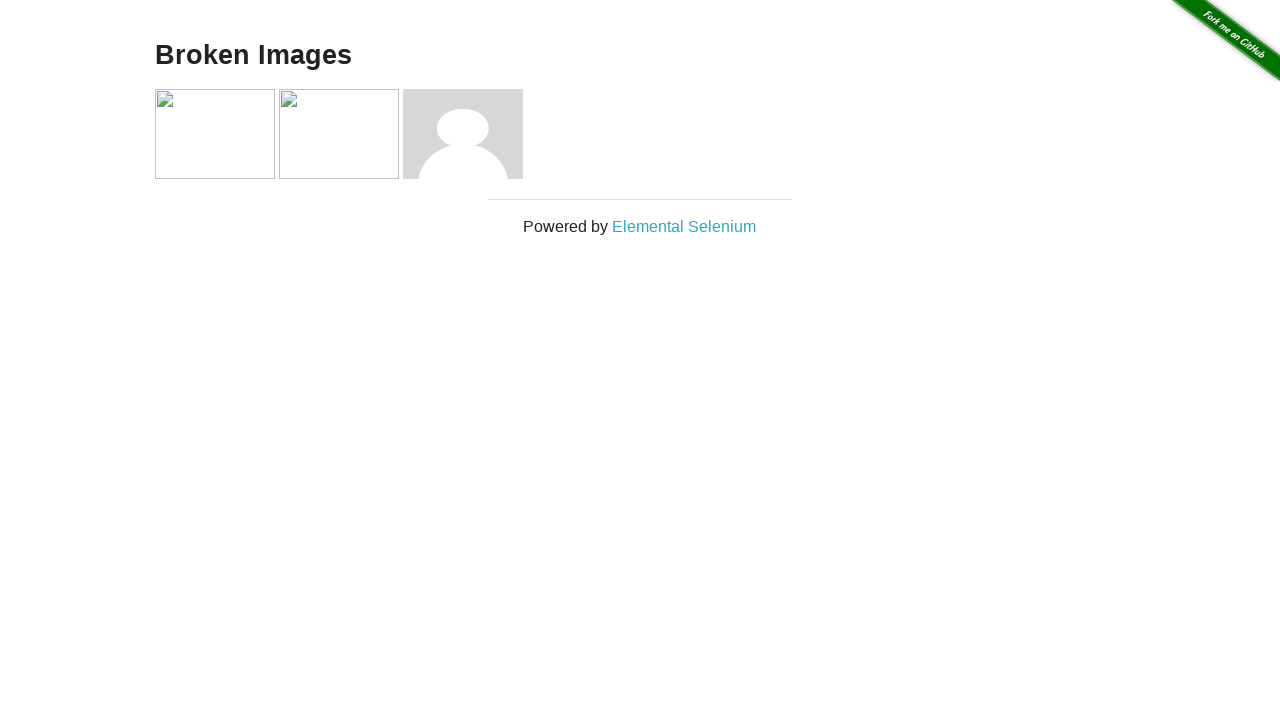